Tests the filter/search functionality on an offers page by entering "Rice" in the search field and verifying that the filtered results match the expected count.

Starting URL: https://rahulshettyacademy.com/seleniumPractise/#/offers

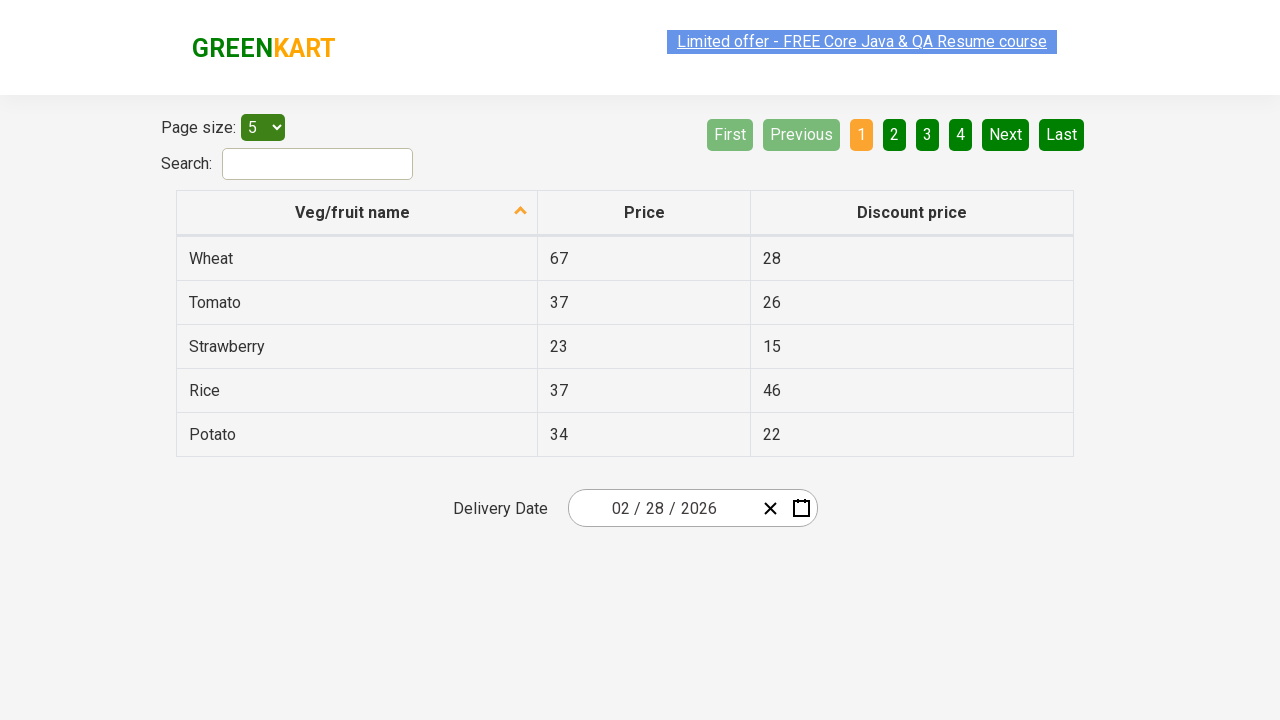

Entered 'Rice' in the search/filter field on #search-field
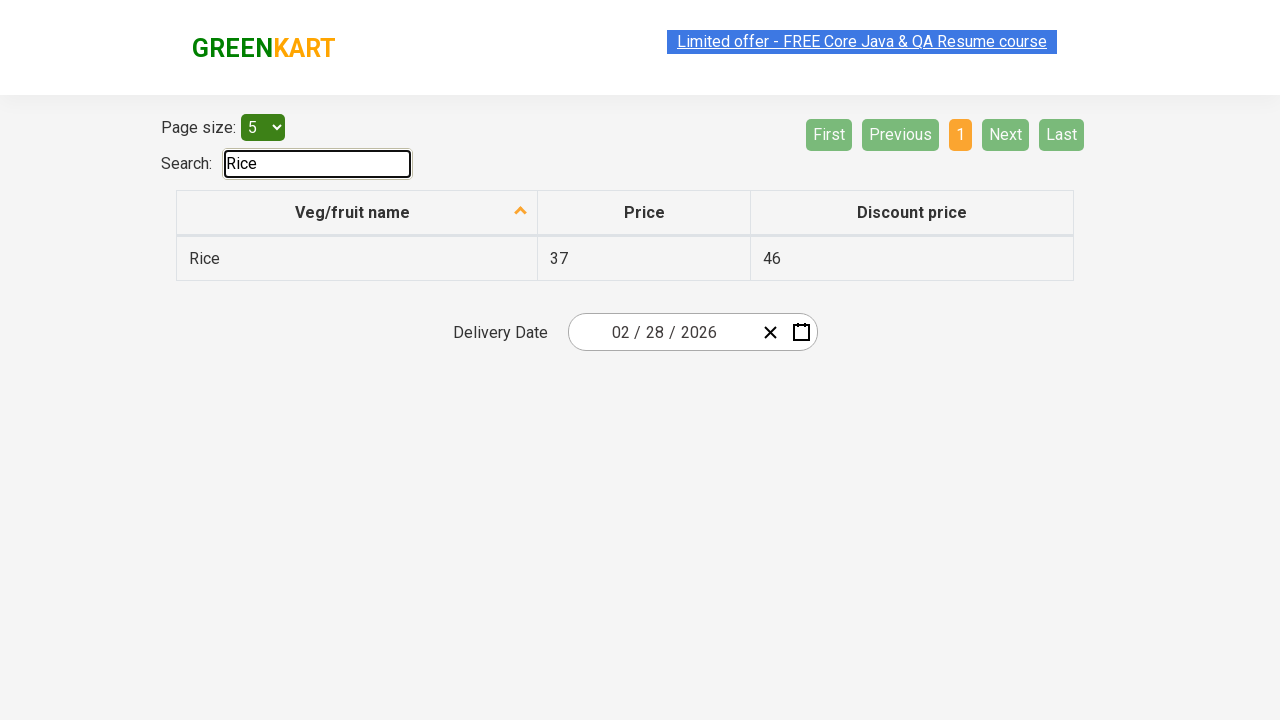

Waited for filtered table results to load
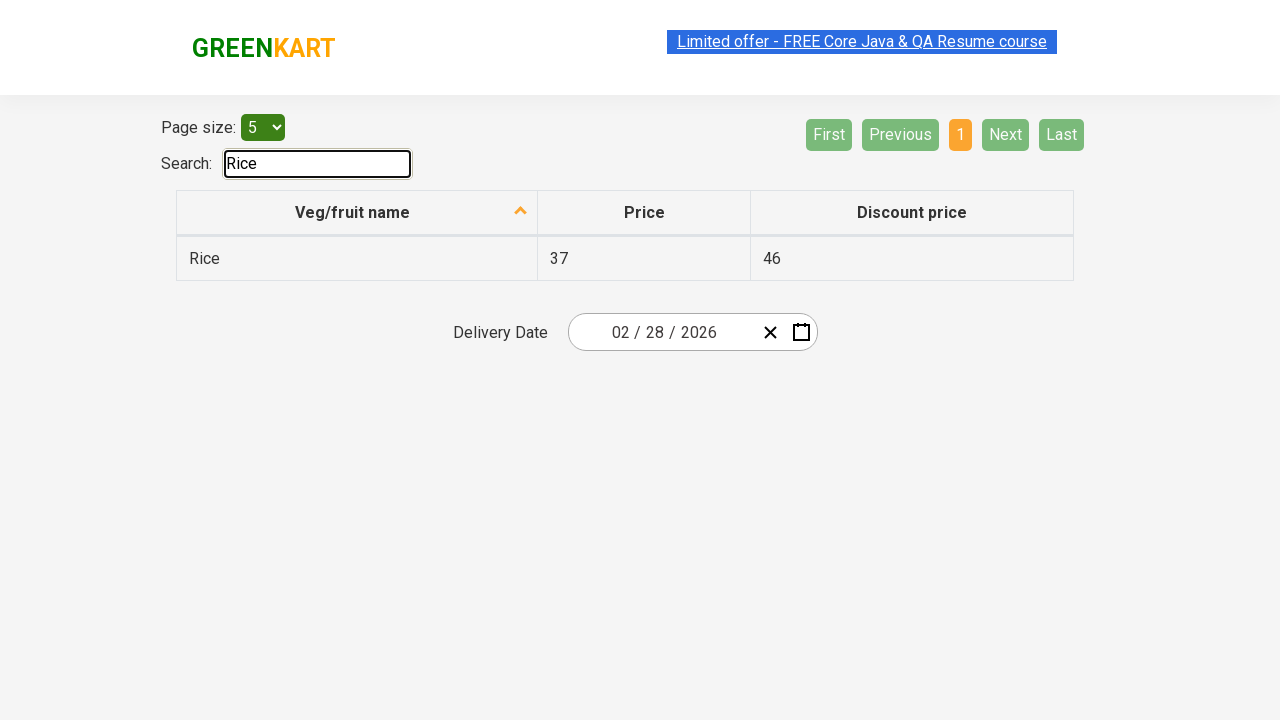

Retrieved all filtered vegetable names from the first column
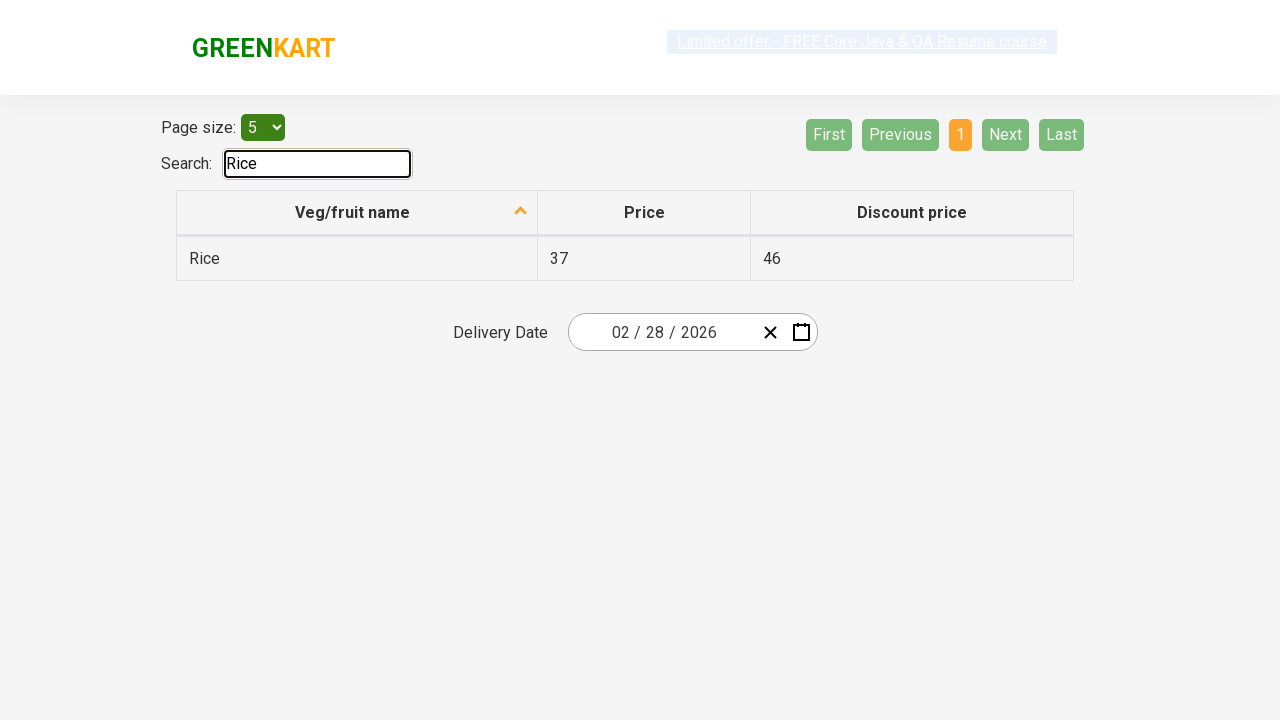

Verified that 'Rice' contains 'Rice'
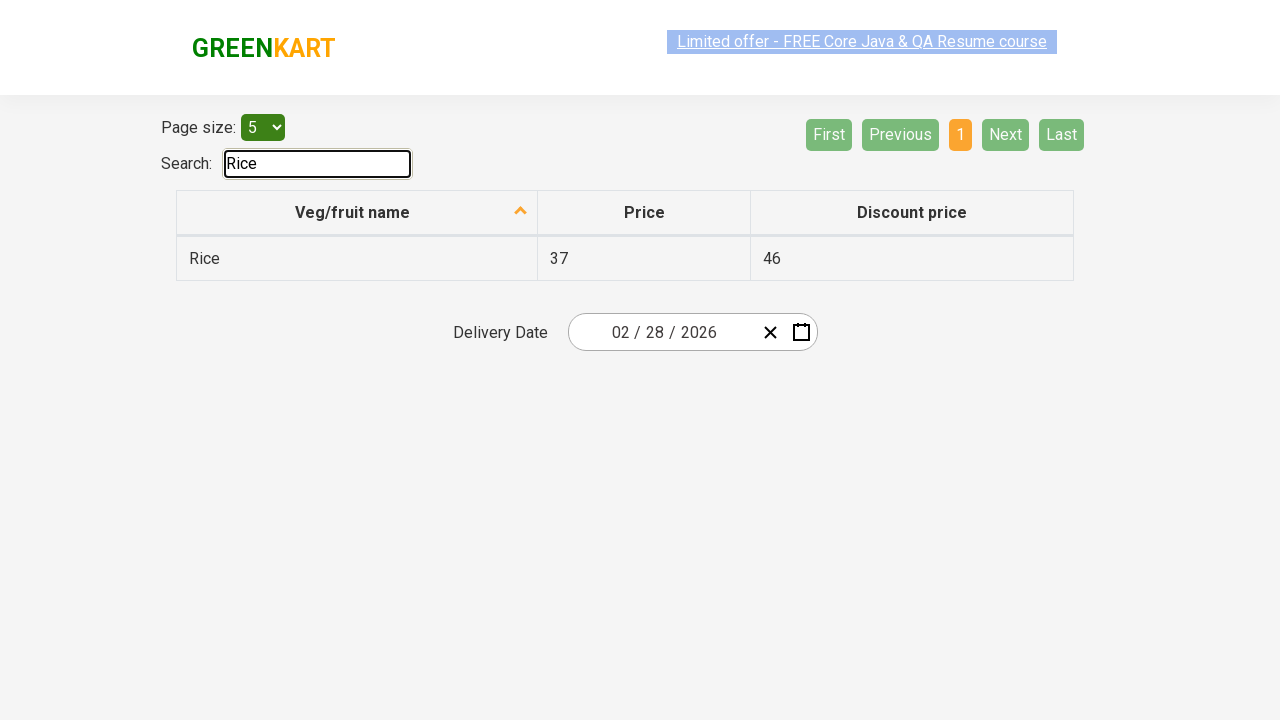

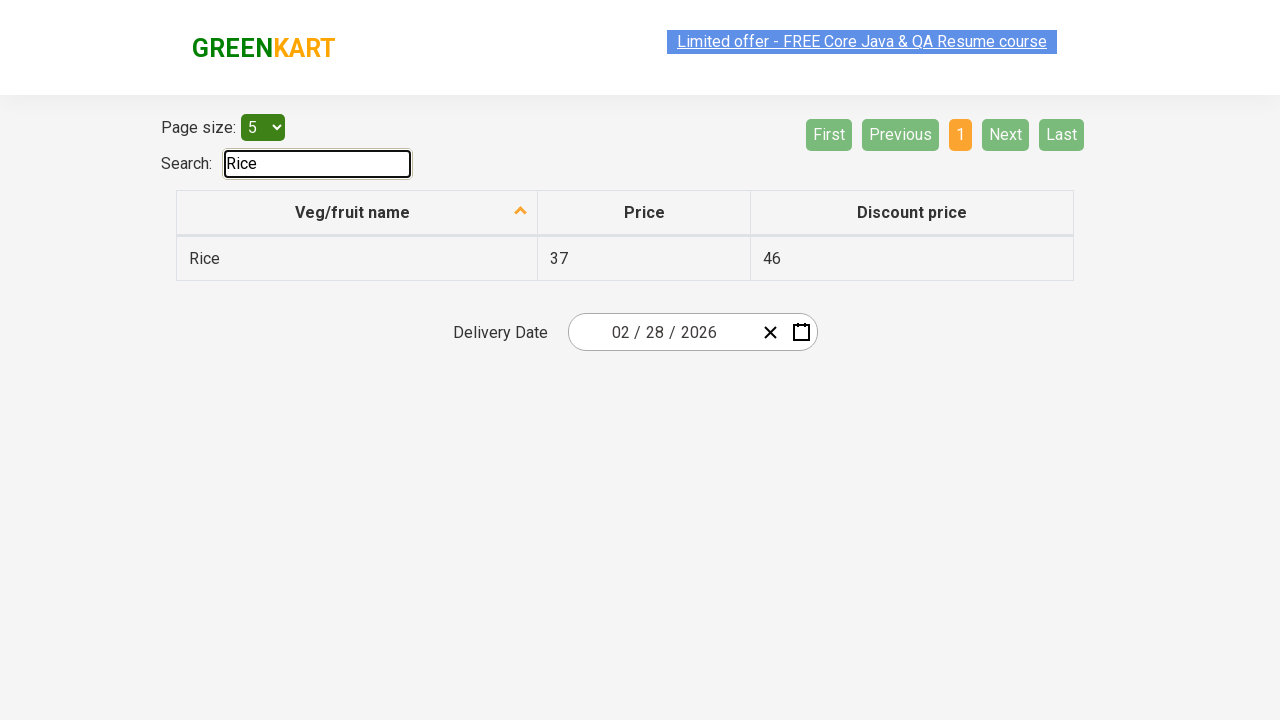